Solves a math captcha by calculating a logarithmic expression, then fills the answer and completes robot verification checkboxes before submitting

Starting URL: http://suninjuly.github.io/math.html

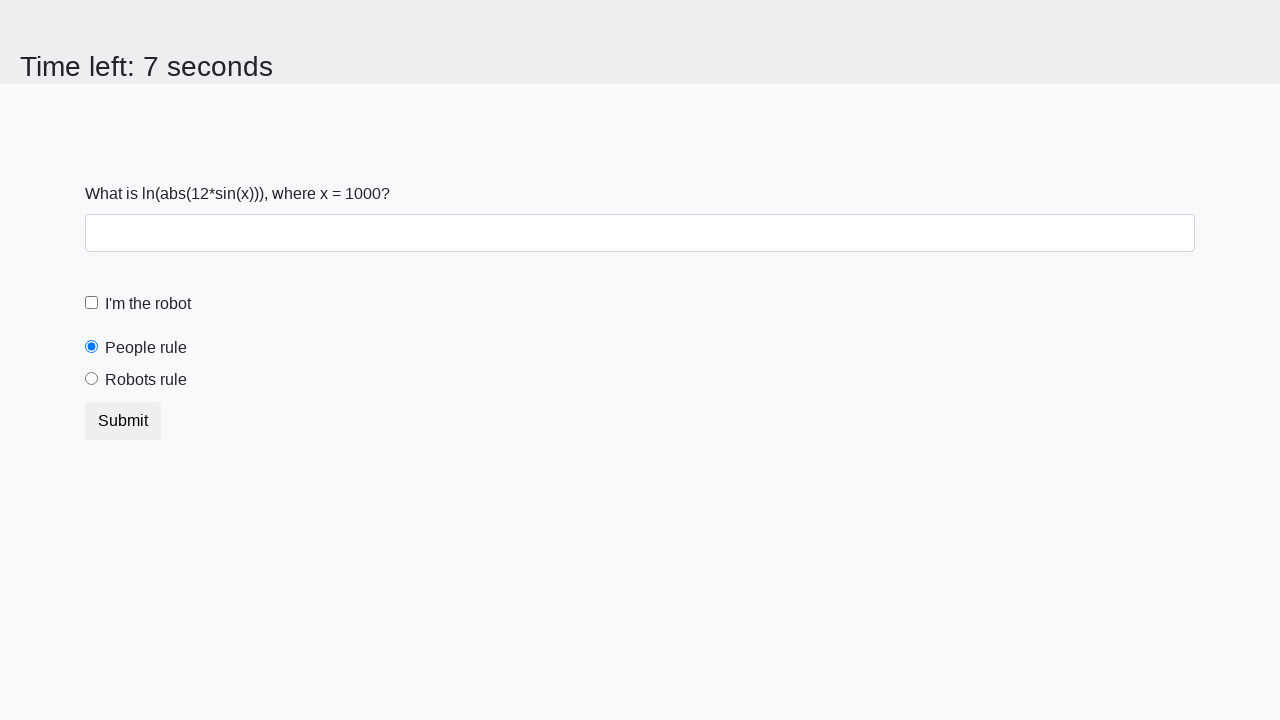

Retrieved x value from input_value element
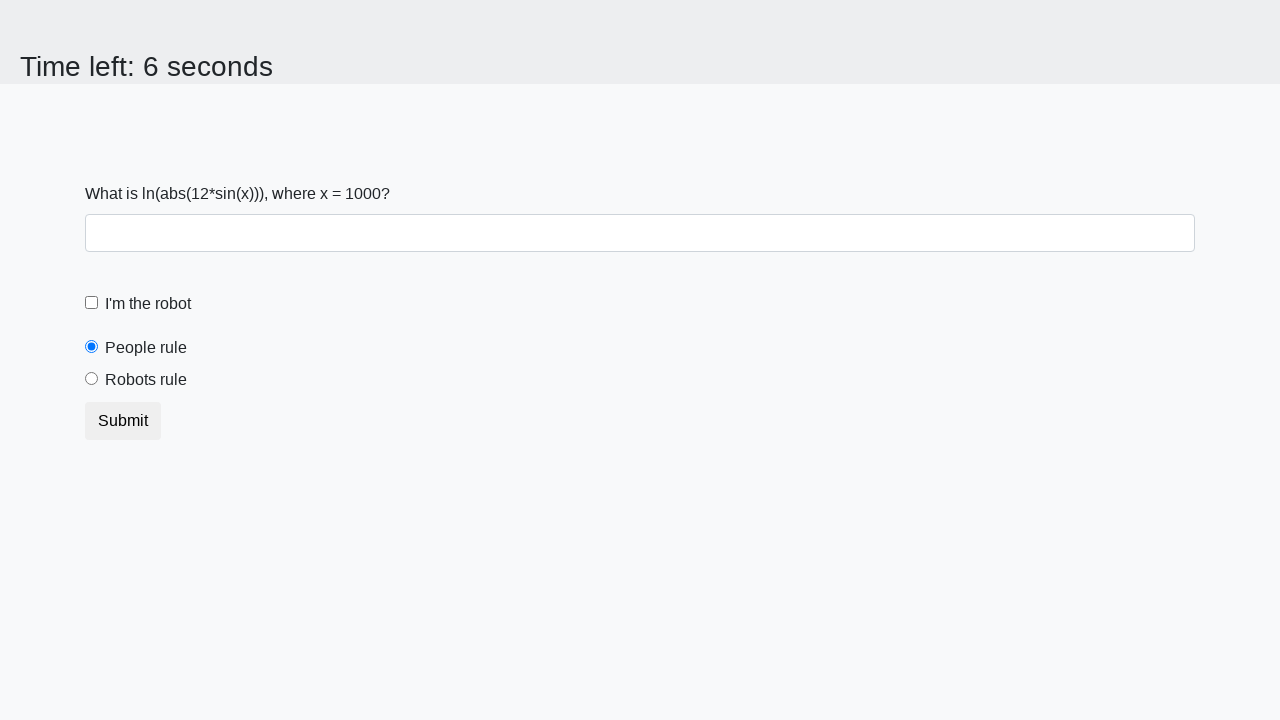

Calculated logarithmic expression result: log(abs(12*sin(x)))
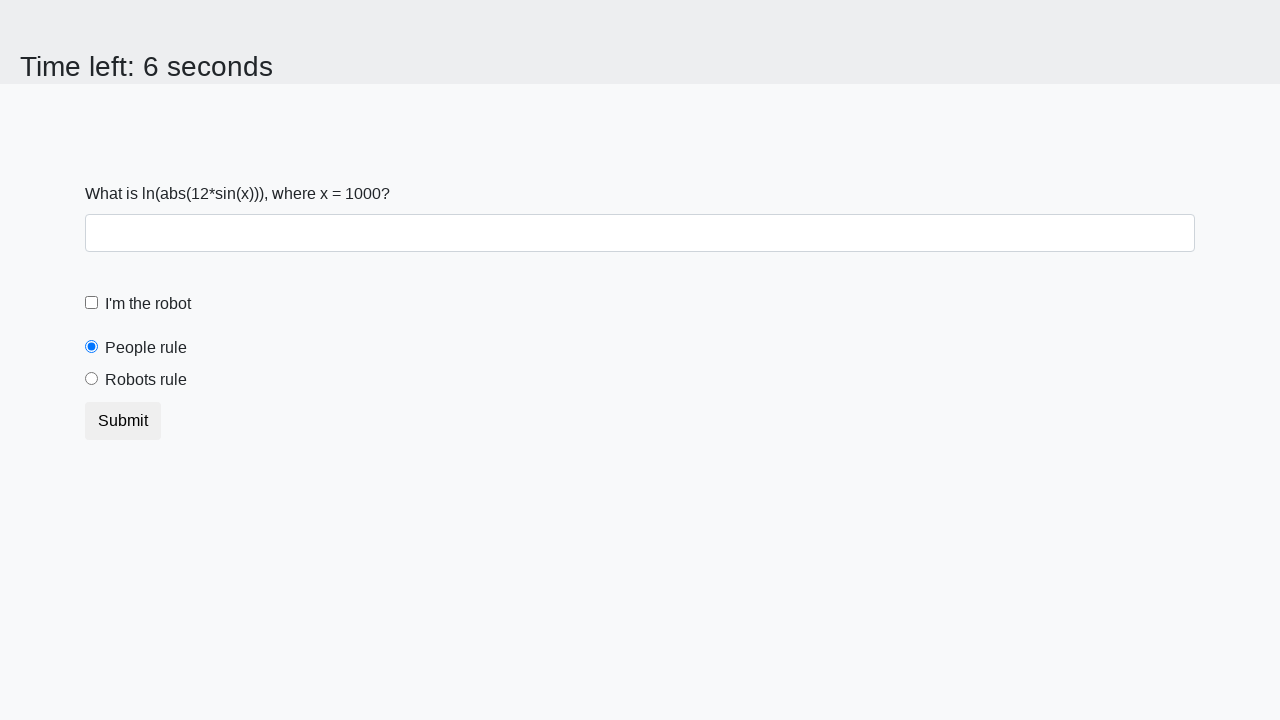

Filled answer field with calculated result: 2.2948103968551723 on #answer
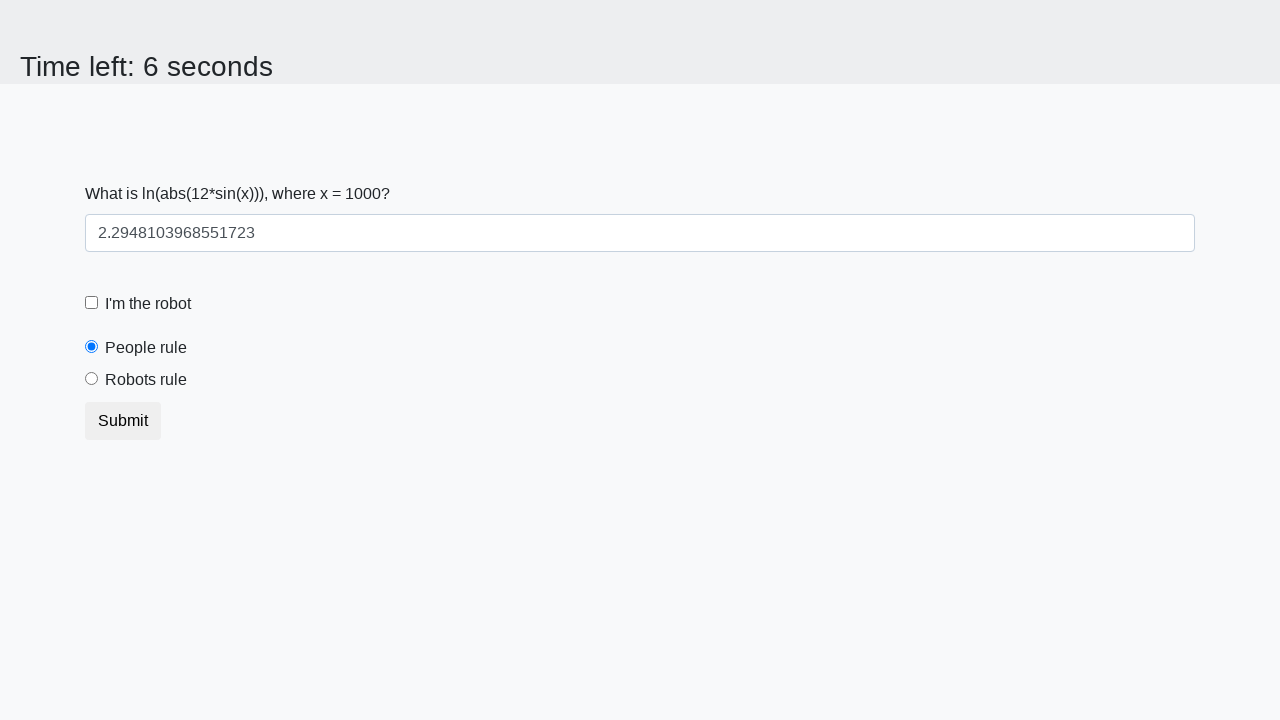

Clicked robot verification checkbox at (148, 304) on [for='robotCheckbox']
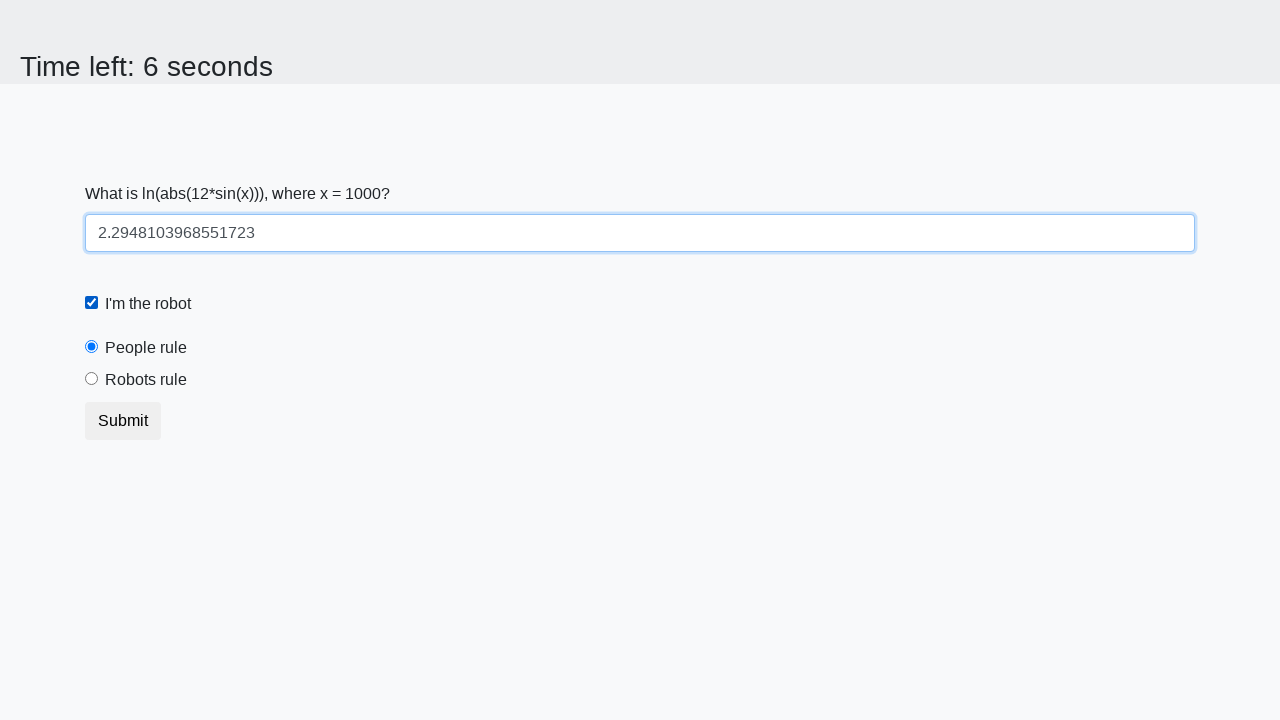

Clicked robots rule radio button at (146, 380) on [for='robotsRule']
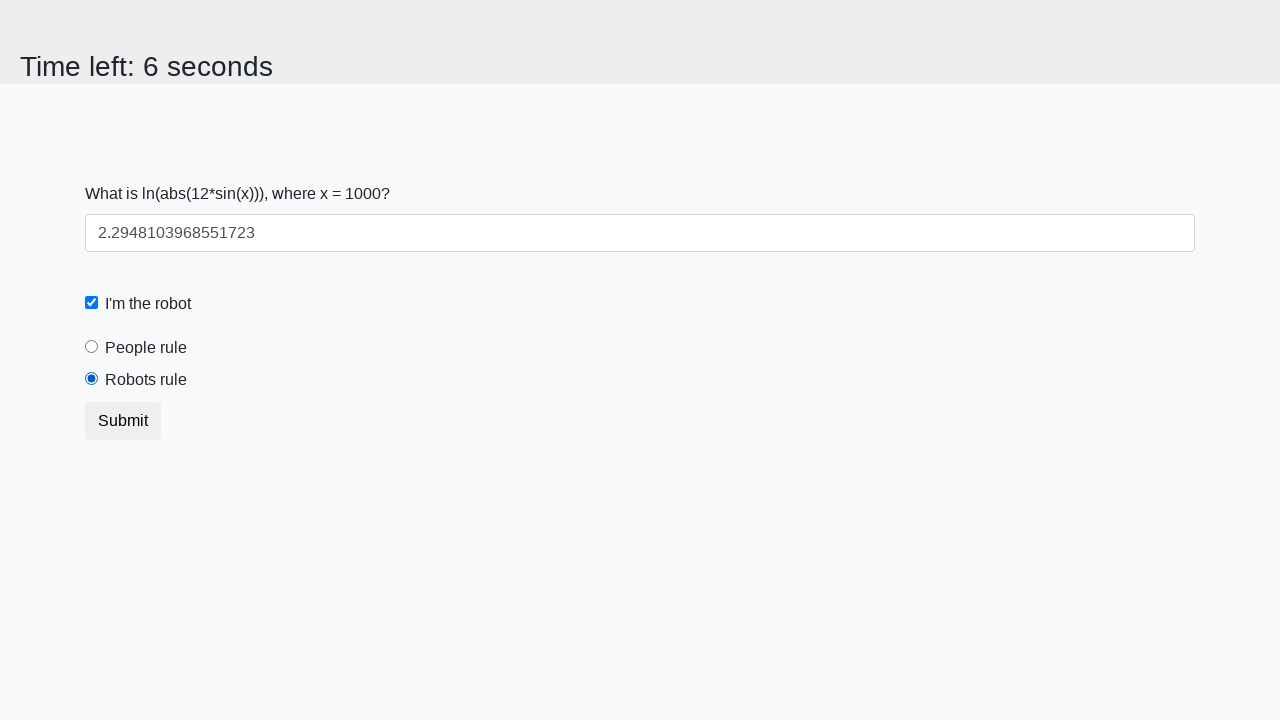

Clicked submit button to complete robot verification at (123, 421) on button.btn
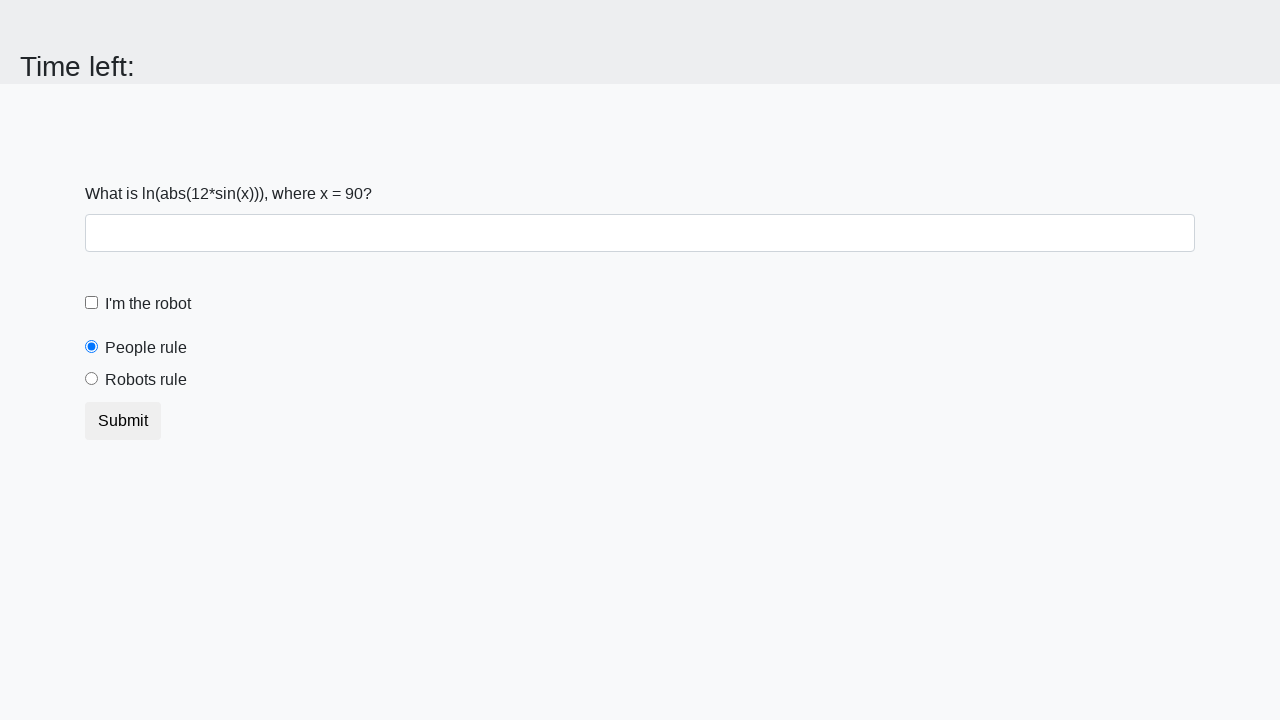

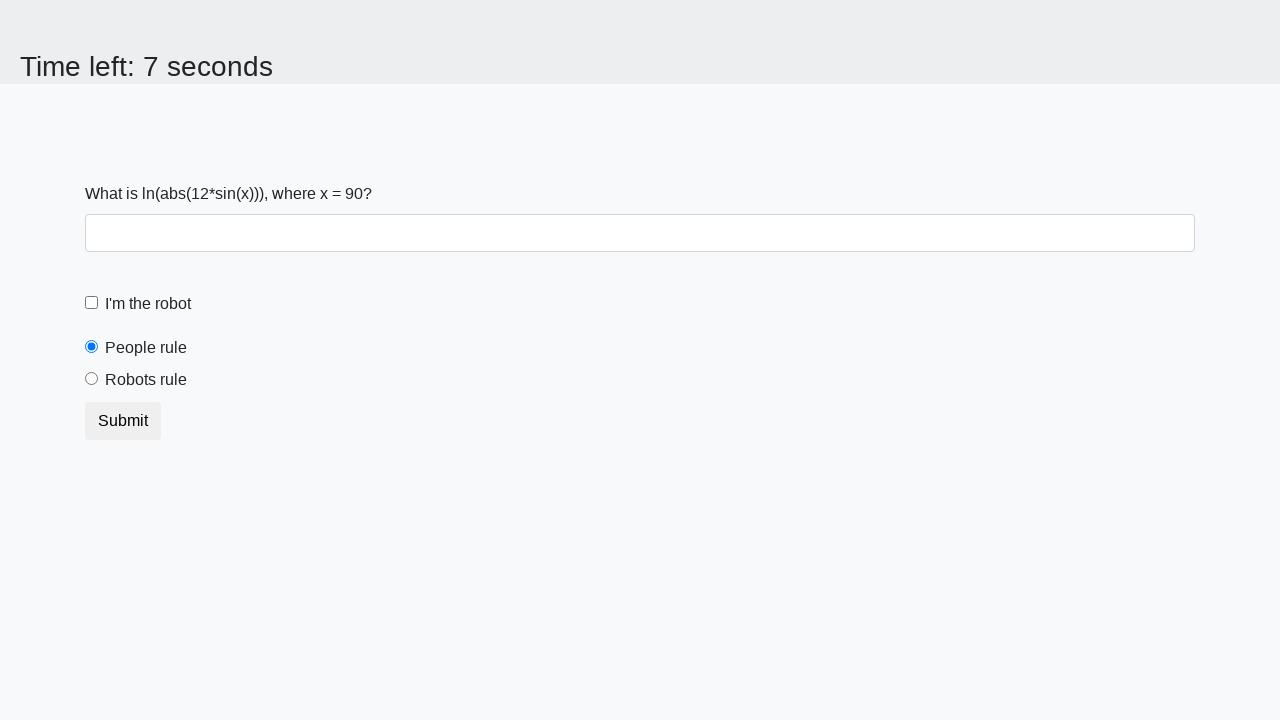